Navigates to calculator.net and clicks on the blue button element on the calculator interface

Starting URL: https://www.calculator.net/

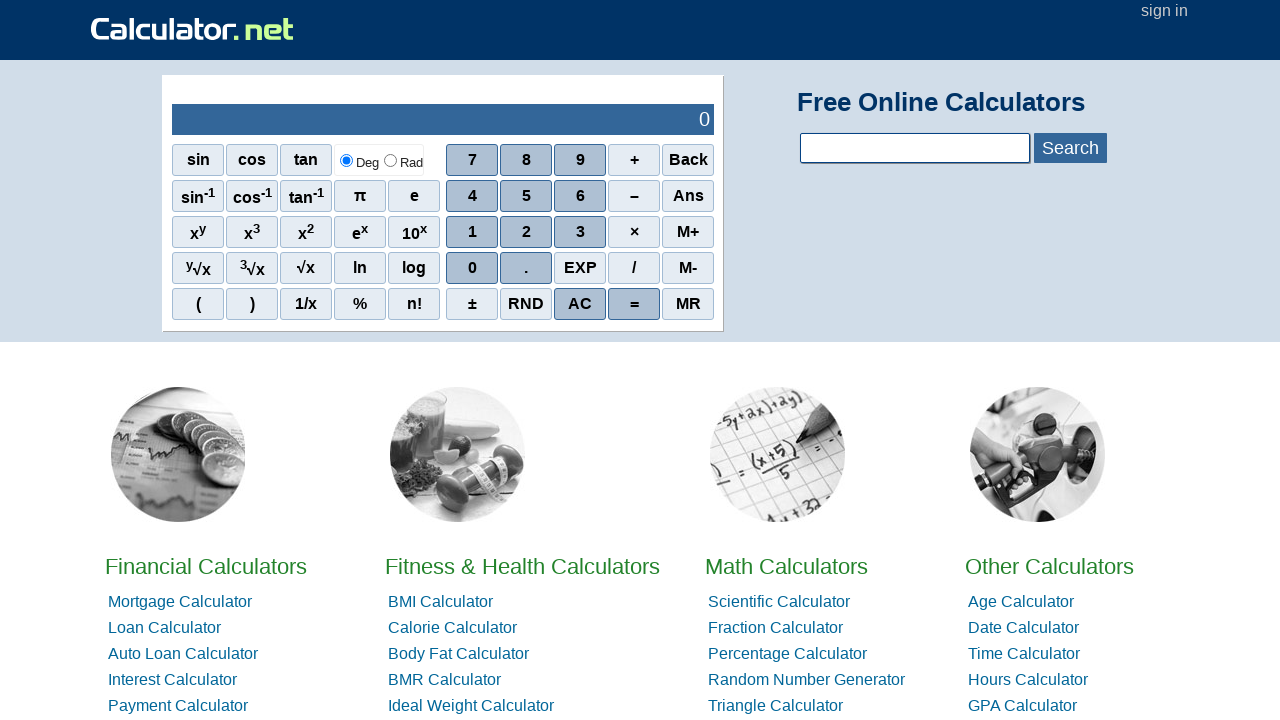

Navigated to calculator.net
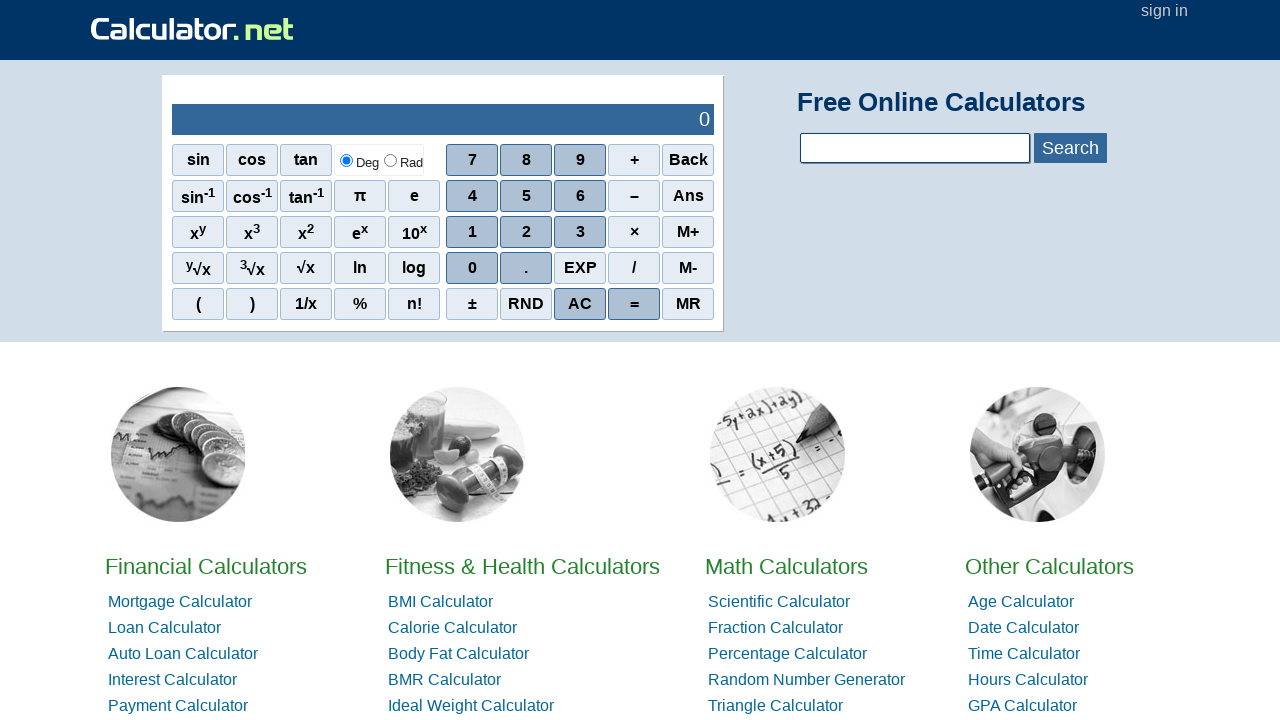

Clicked on the blue button element on the calculator interface at (1070, 148) on span#bluebtn
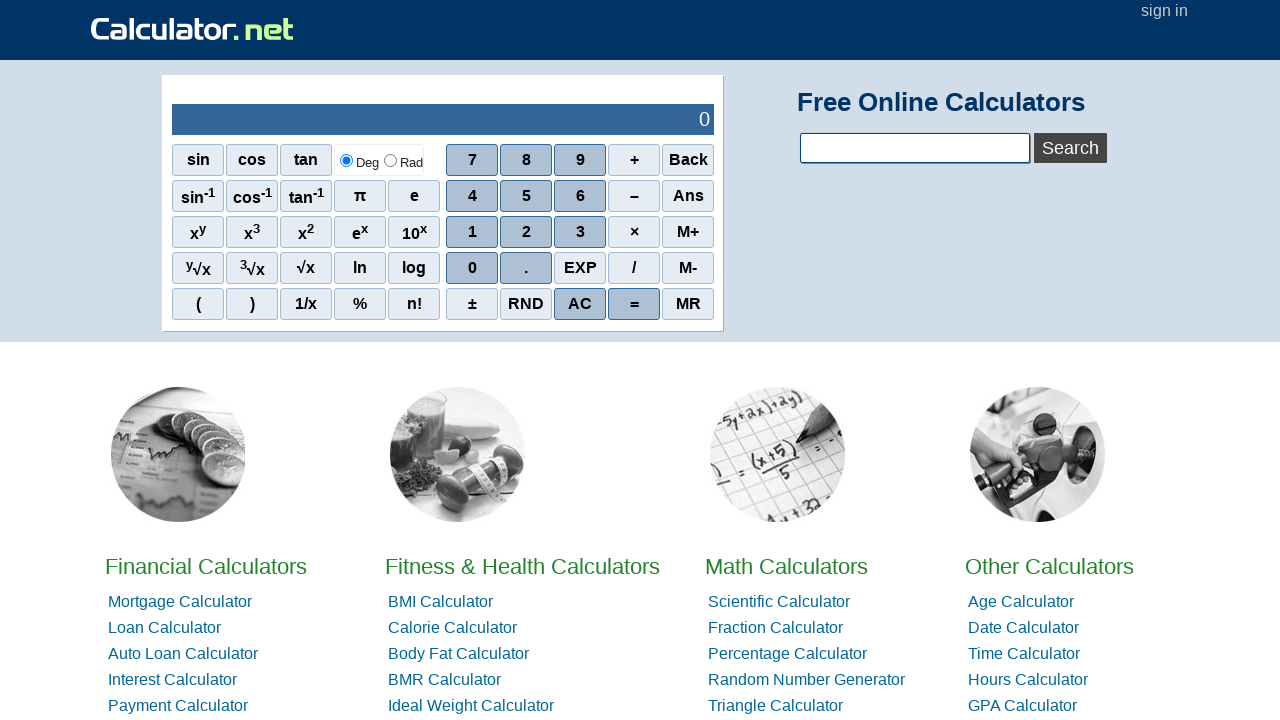

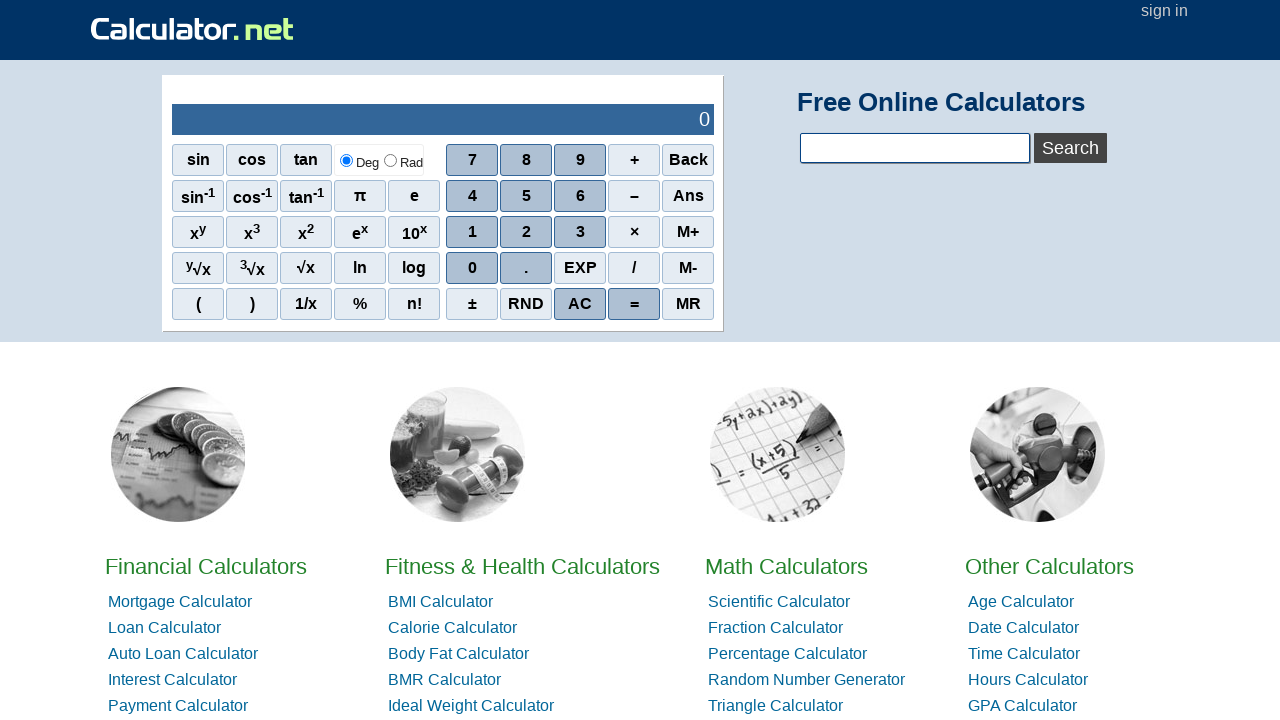